Verifies that adding 5 elements and then removing all of them works correctly - no delete buttons should remain

Starting URL: https://the-internet.herokuapp.com/add_remove_elements/

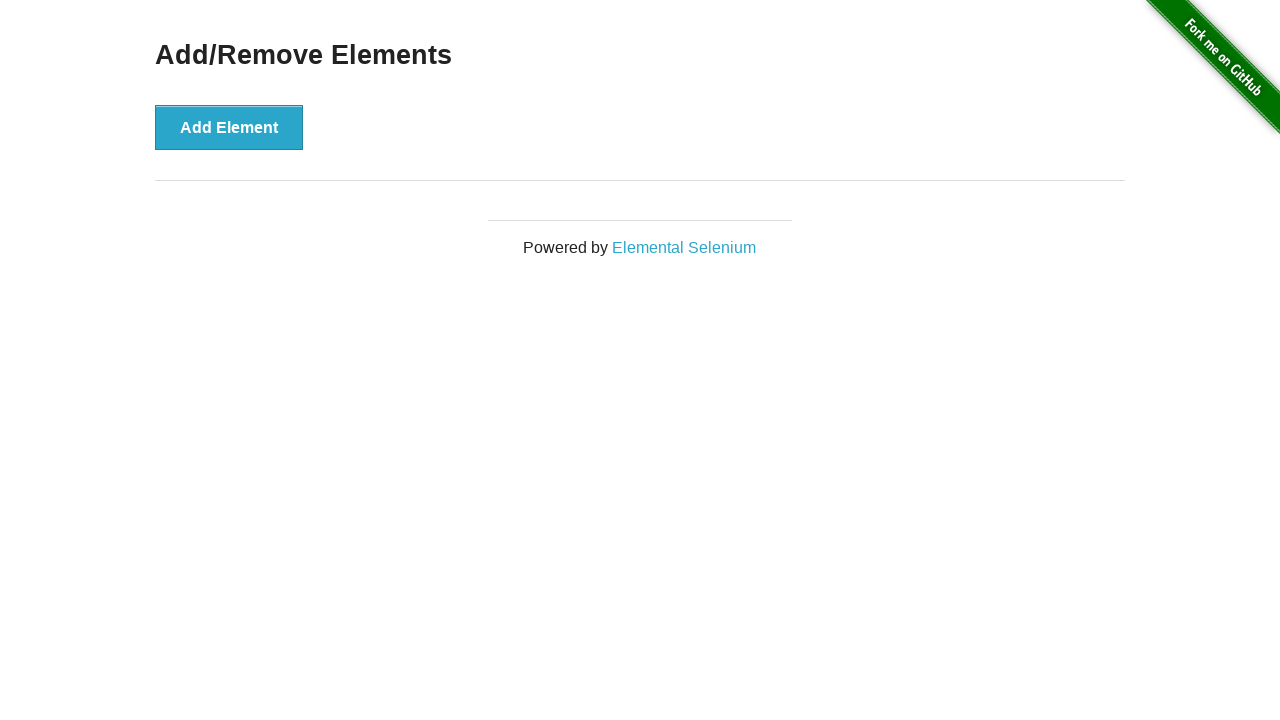

Clicked 'Add Element' button (iteration 1/5) at (229, 127) on button[onclick='addElement()']
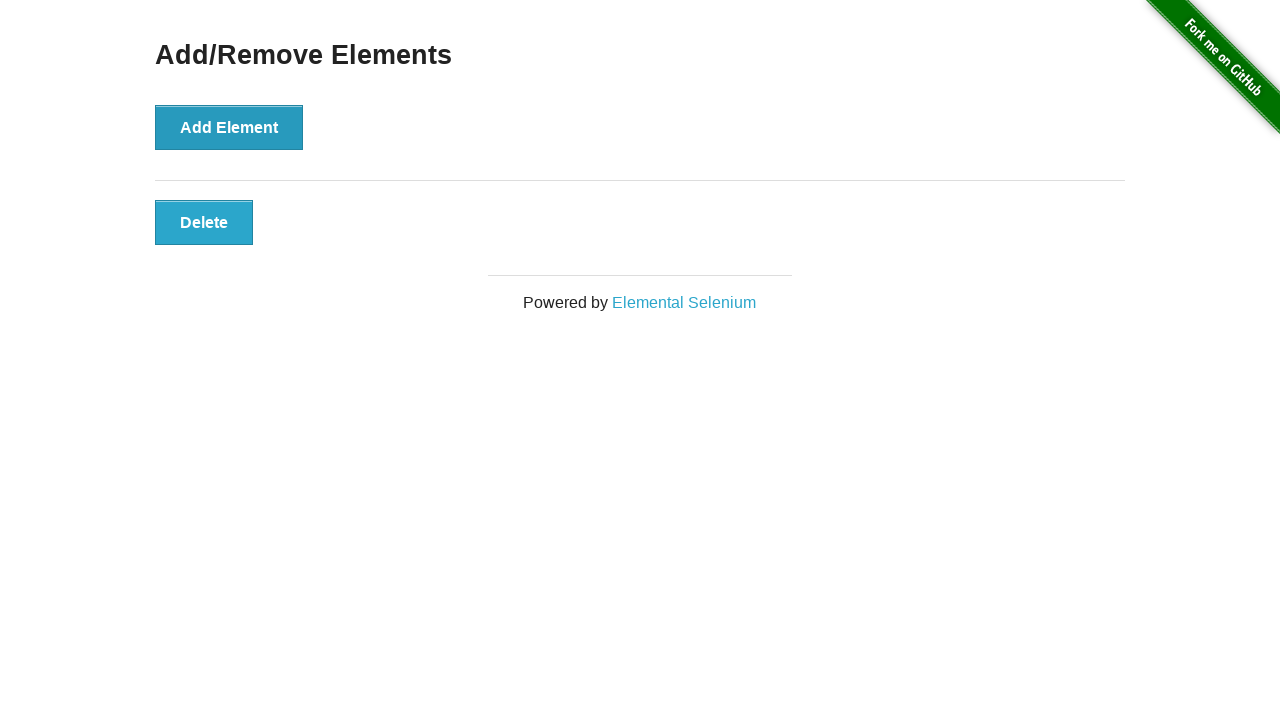

Clicked 'Add Element' button (iteration 2/5) at (229, 127) on button[onclick='addElement()']
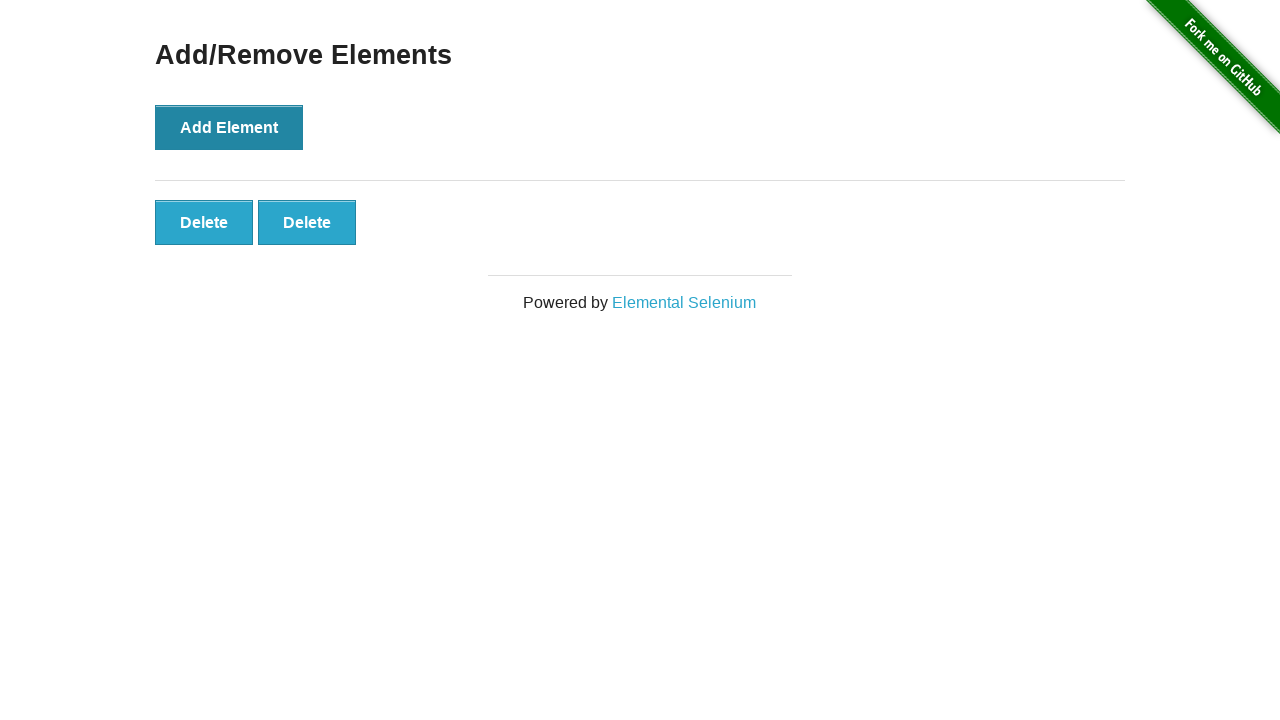

Clicked 'Add Element' button (iteration 3/5) at (229, 127) on button[onclick='addElement()']
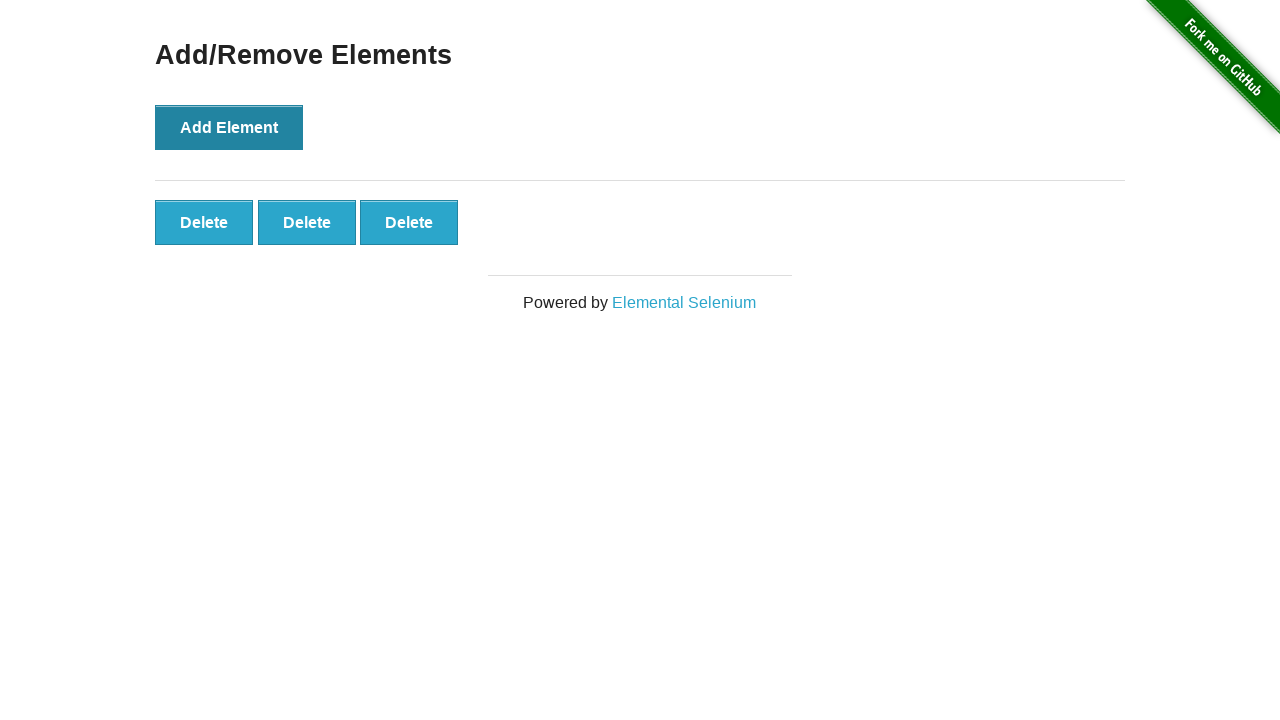

Clicked 'Add Element' button (iteration 4/5) at (229, 127) on button[onclick='addElement()']
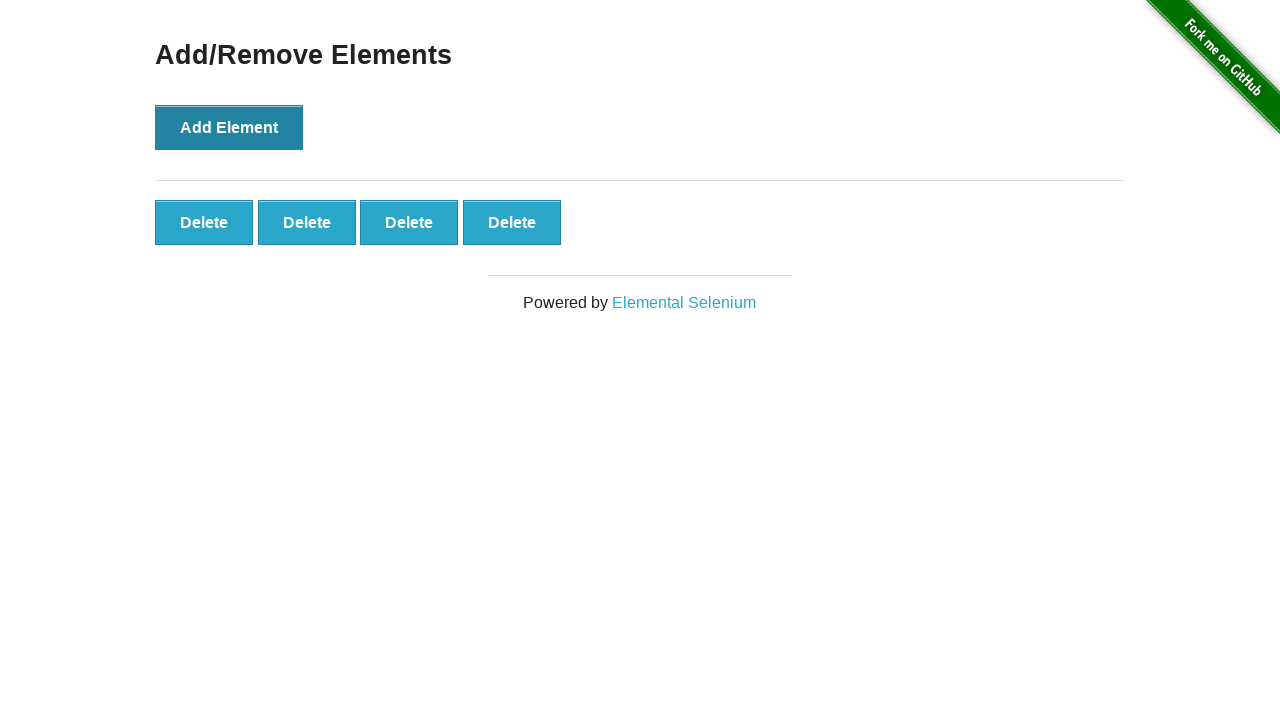

Clicked 'Add Element' button (iteration 5/5) at (229, 127) on button[onclick='addElement()']
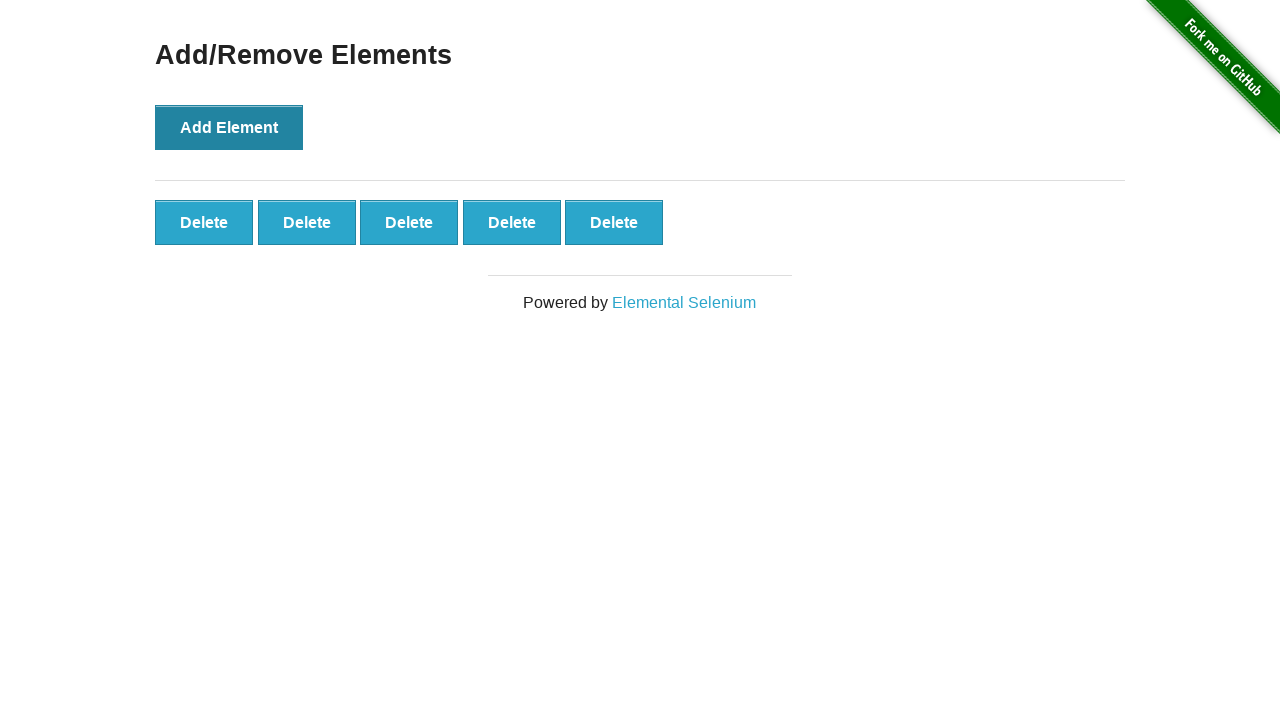

Clicked delete button (remaining count: 4) at (204, 222) on button.added-manually >> nth=0
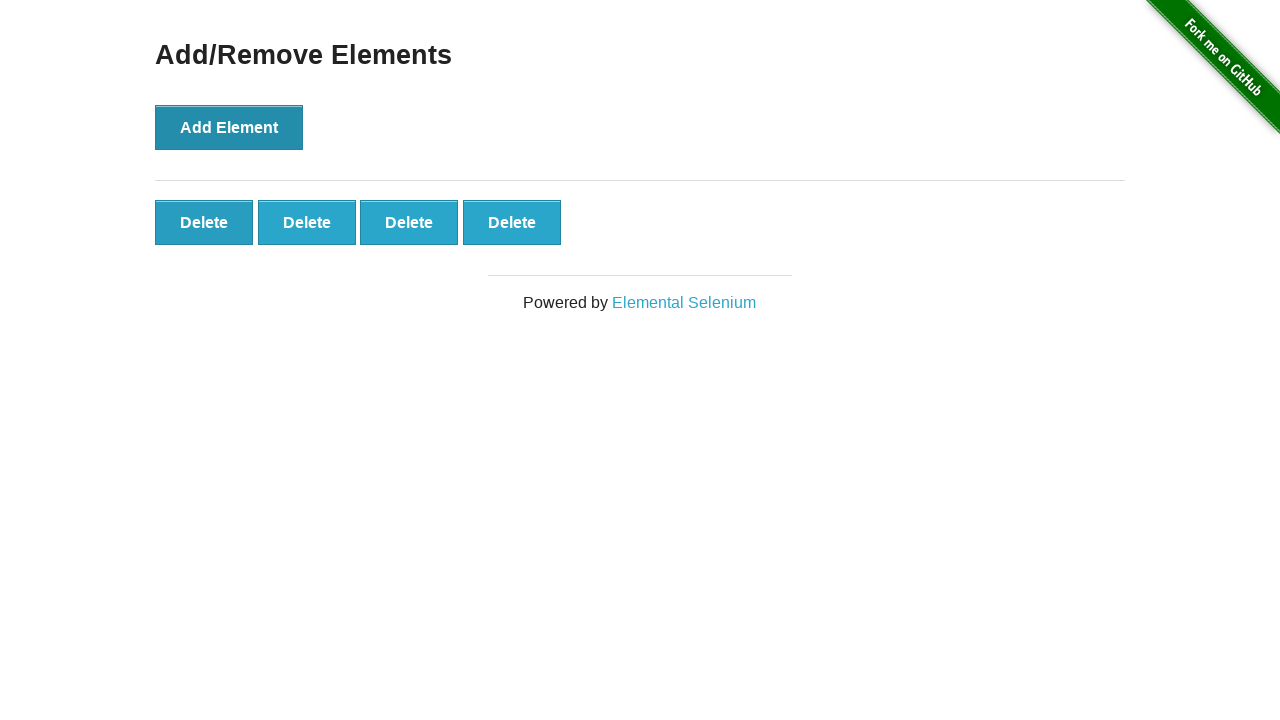

Clicked delete button (remaining count: 3) at (204, 222) on button.added-manually >> nth=0
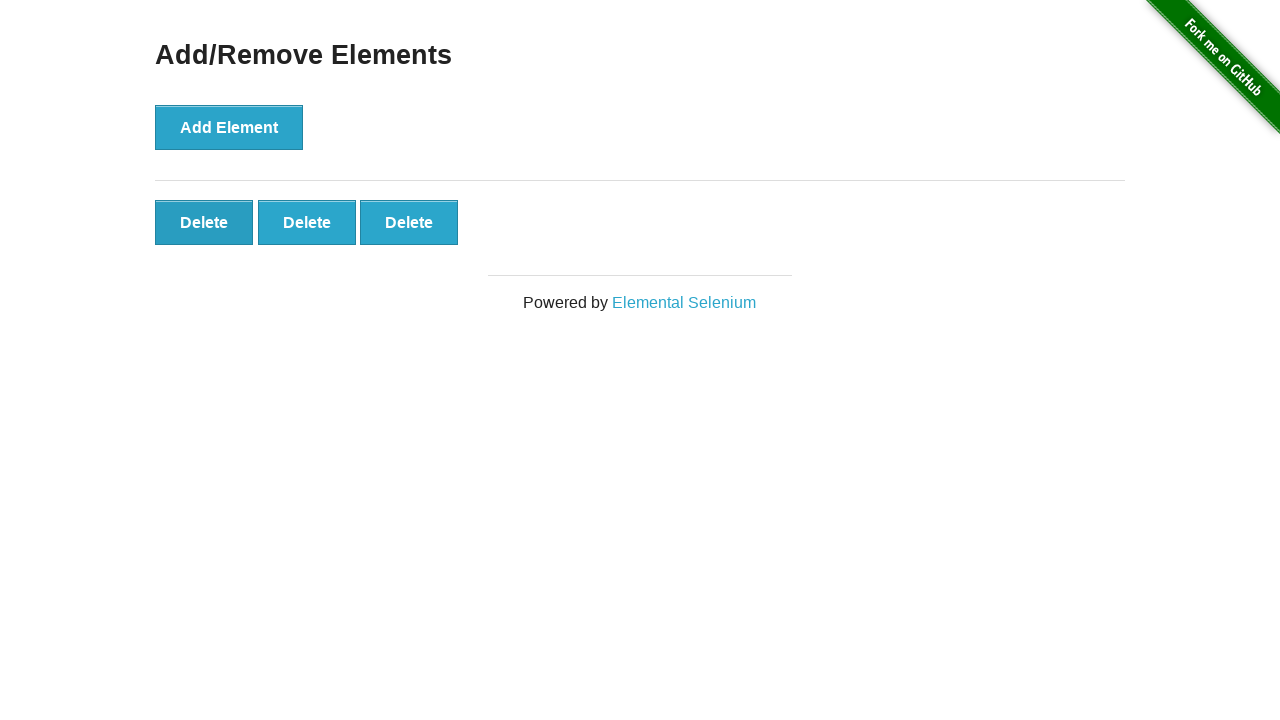

Clicked delete button (remaining count: 2) at (204, 222) on button.added-manually >> nth=0
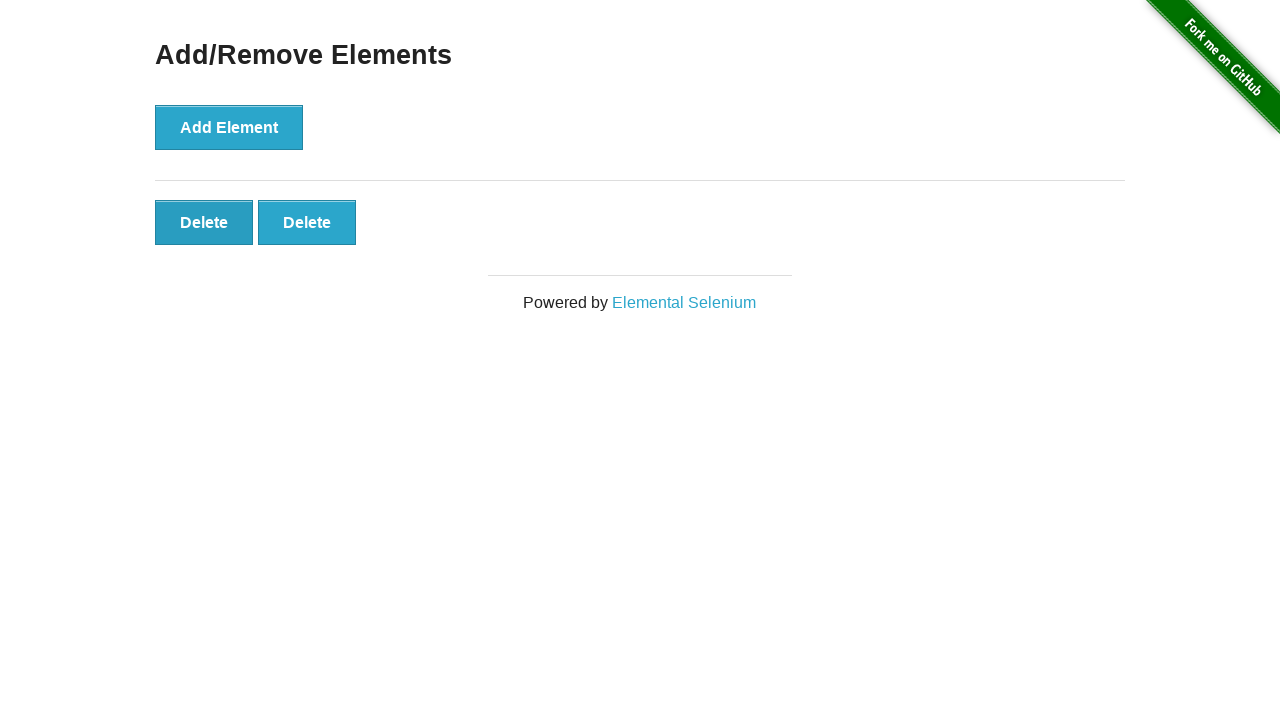

Clicked delete button (remaining count: 1) at (204, 222) on button.added-manually >> nth=0
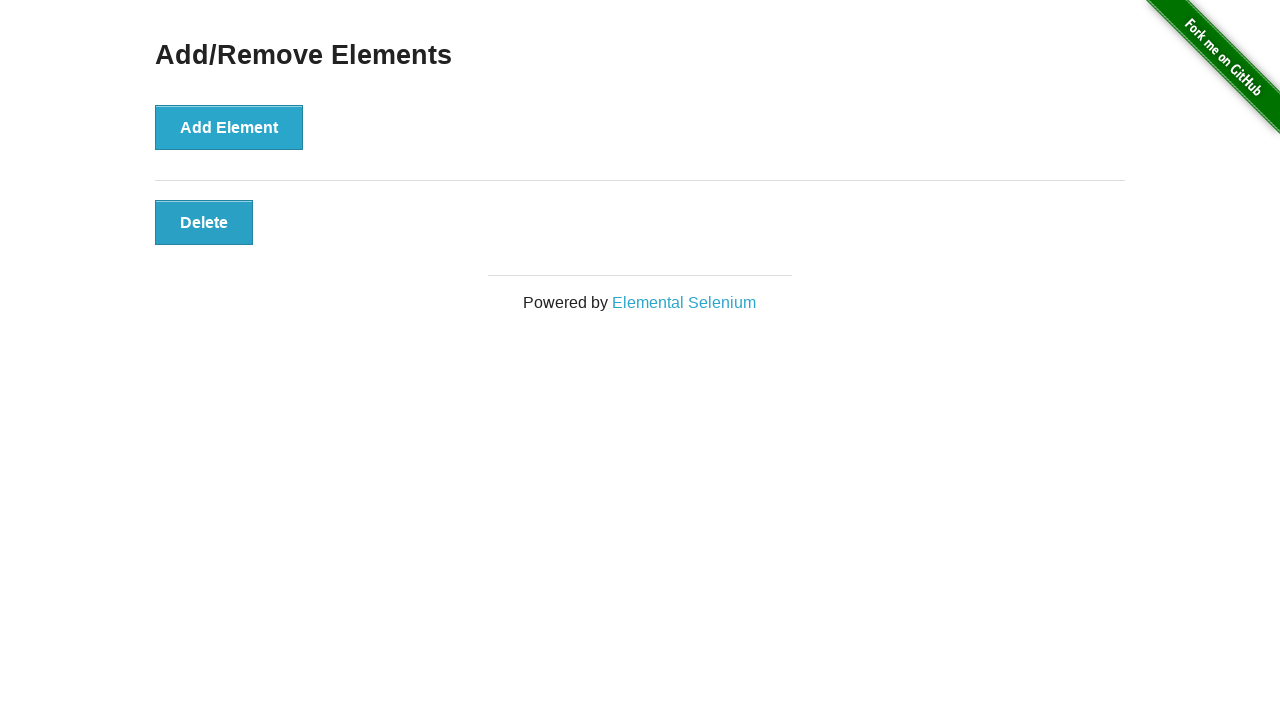

Clicked delete button (remaining count: 0) at (204, 222) on button.added-manually >> nth=0
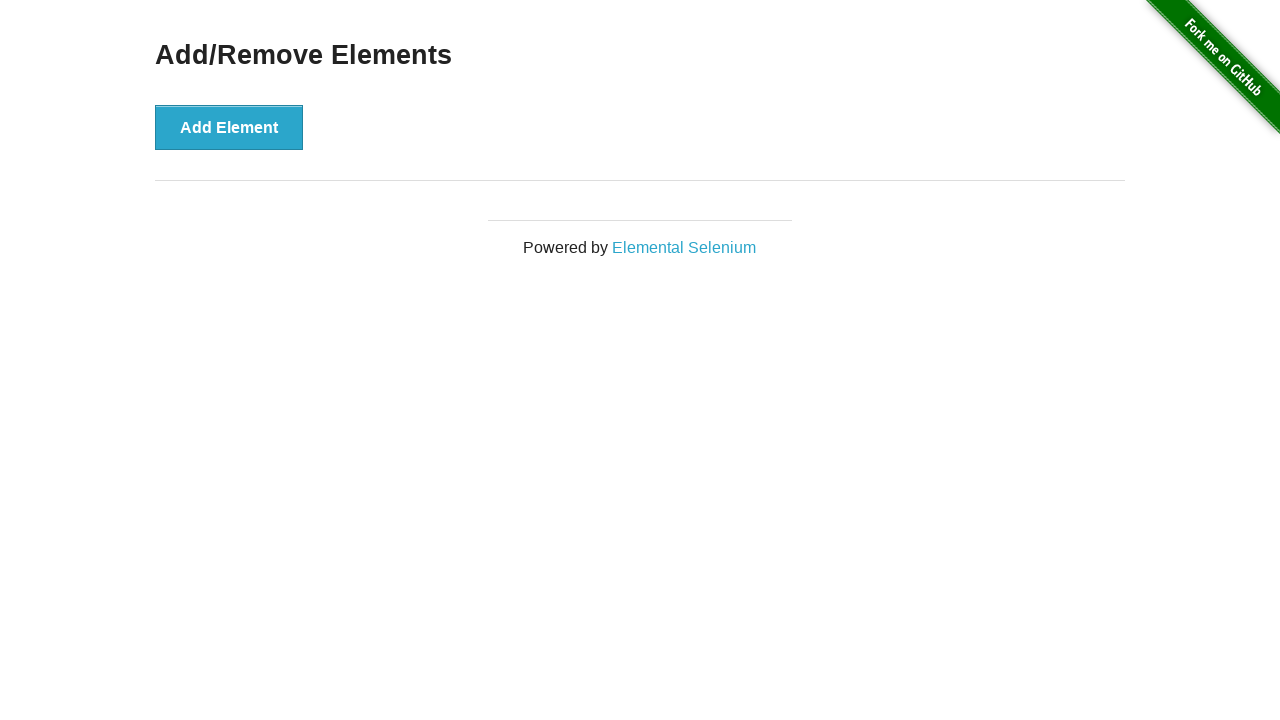

Verified that all delete buttons have been removed (count = 0)
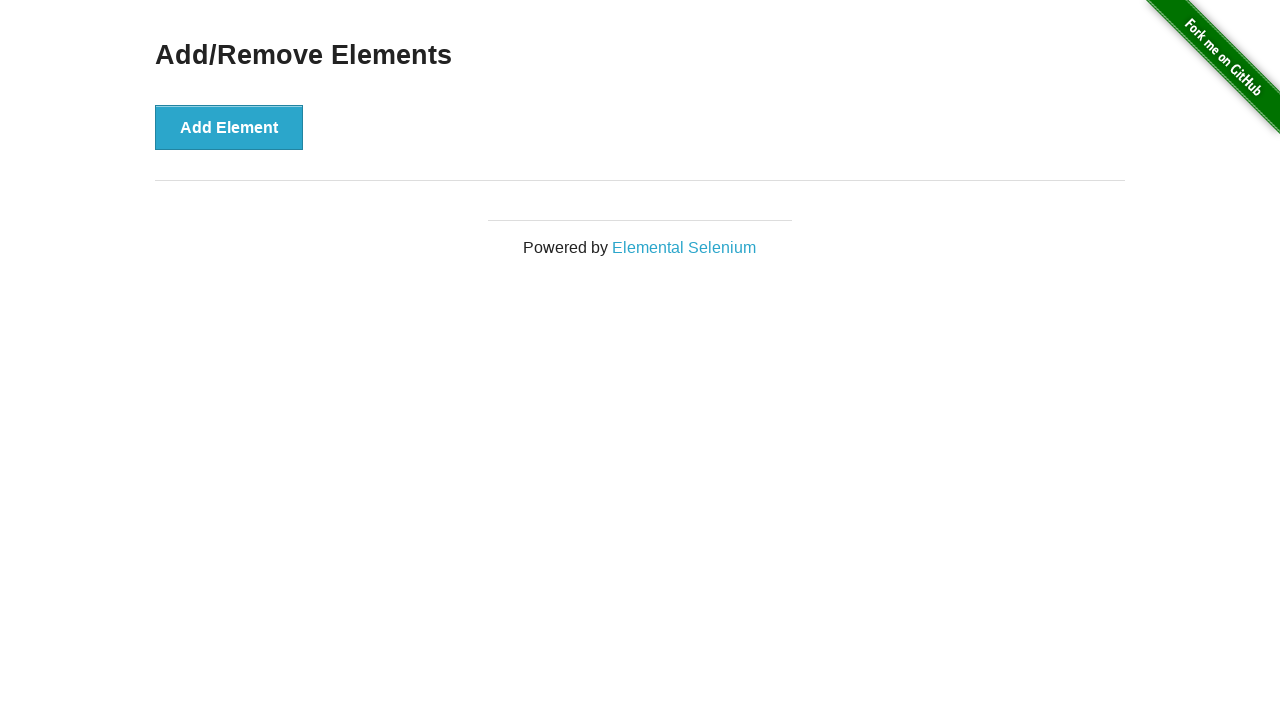

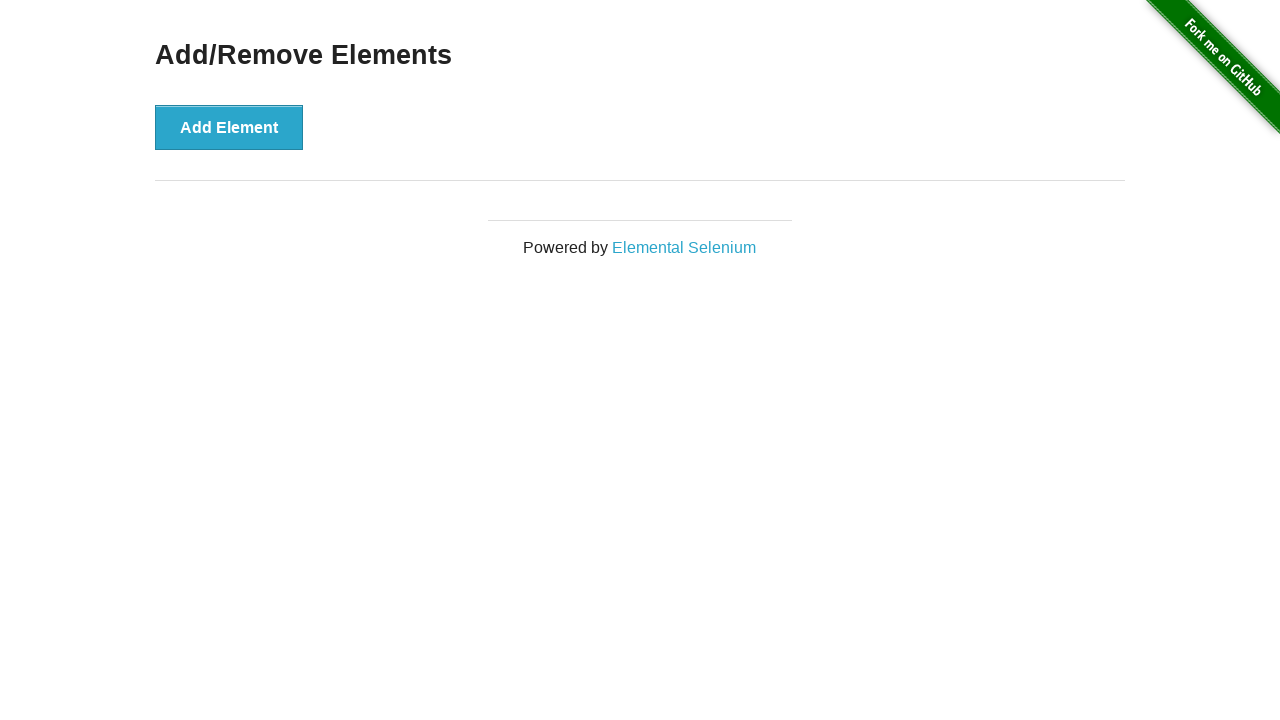